Verifies the homepage title matches the expected value and attempts to select from language dropdown

Starting URL: https://www.mountsinai.org/

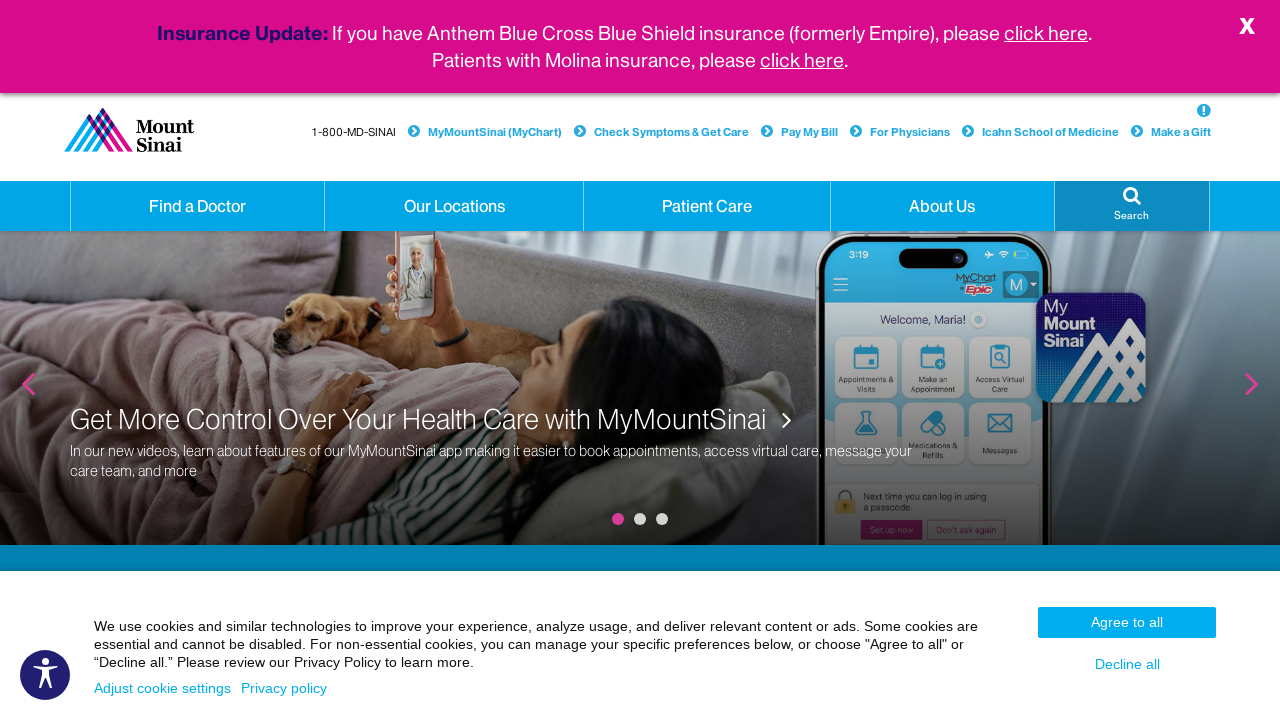

Retrieved page title from homepage
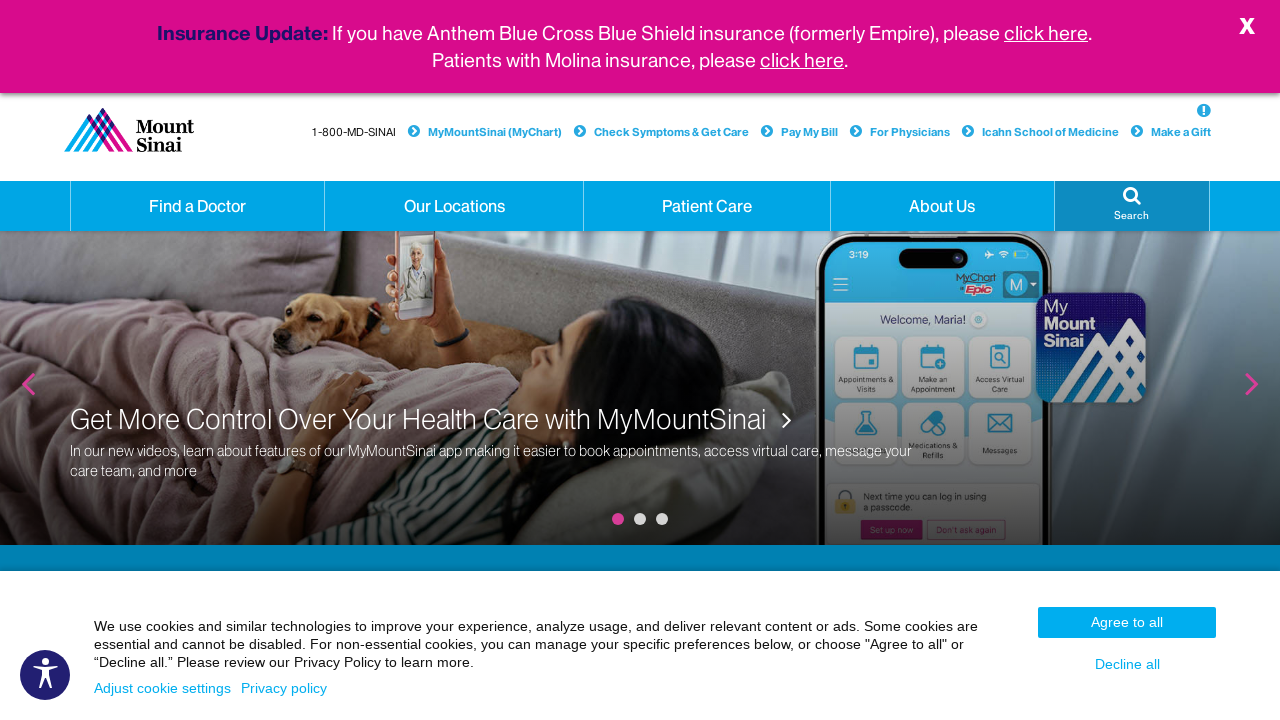

Verified homepage title matches expected value
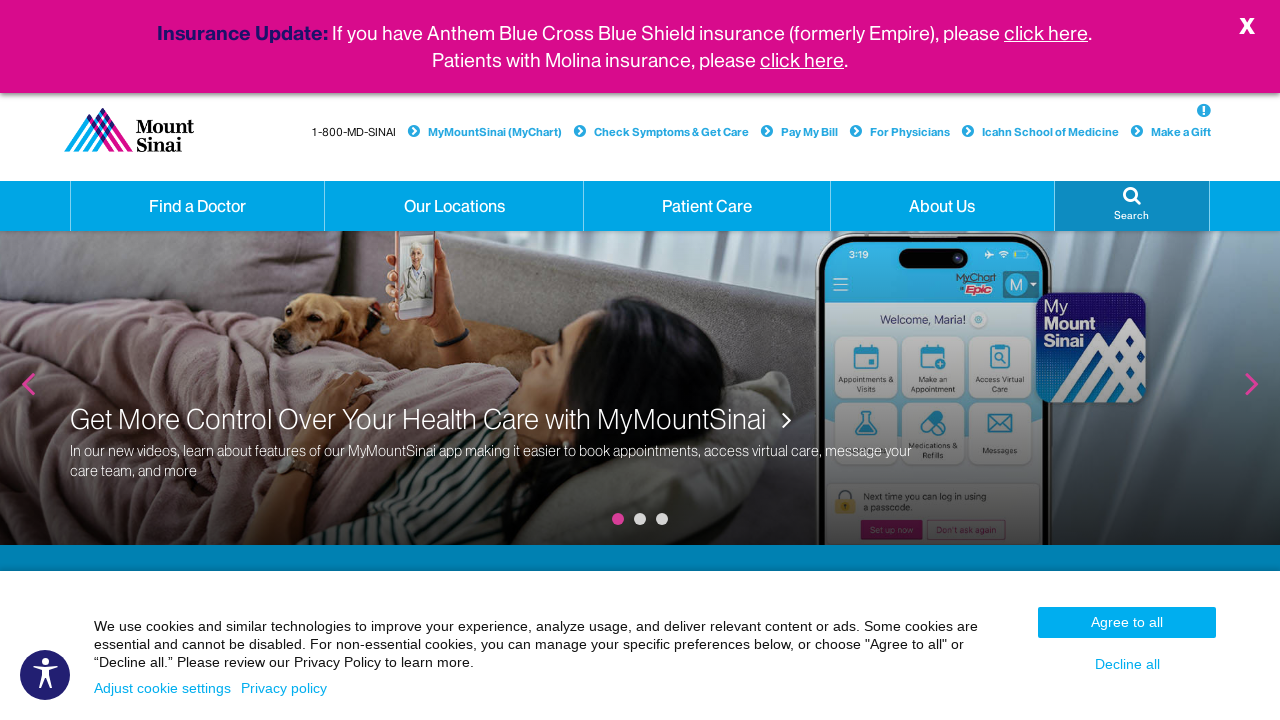

Located language dropdown element
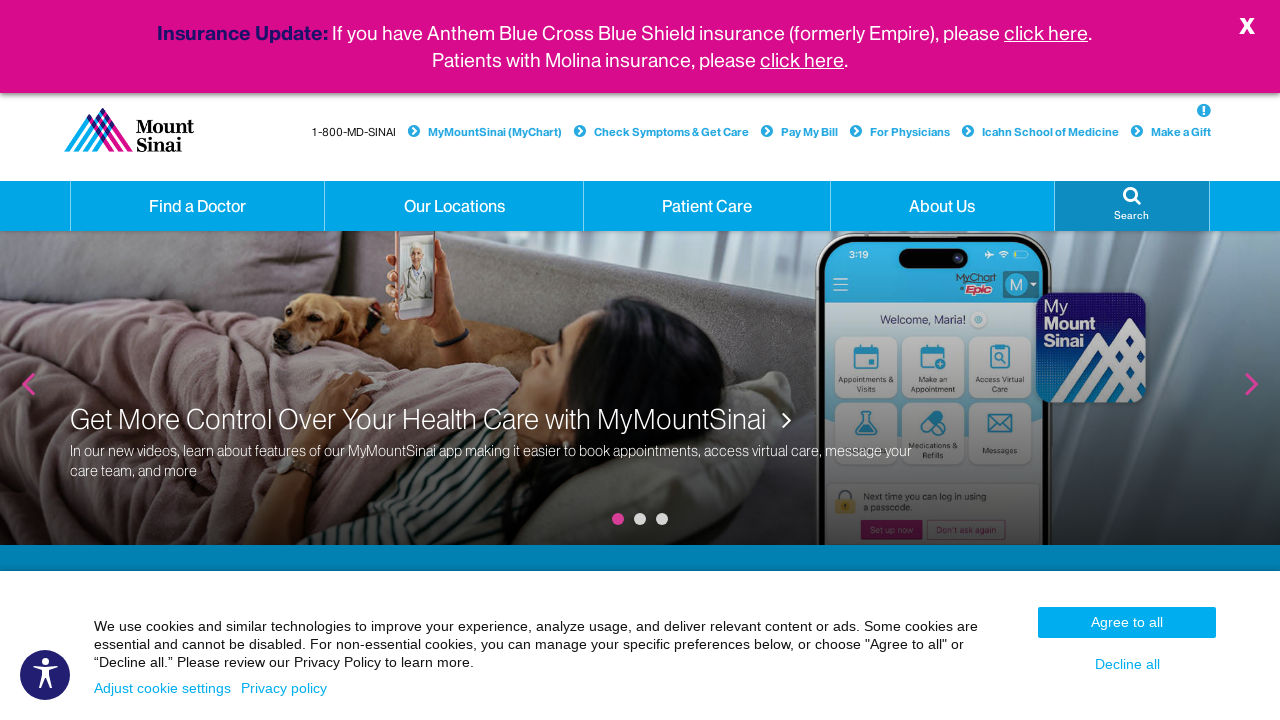

Attempted to select invalid index from language dropdown - operation failed as expected on .goog-te-combo
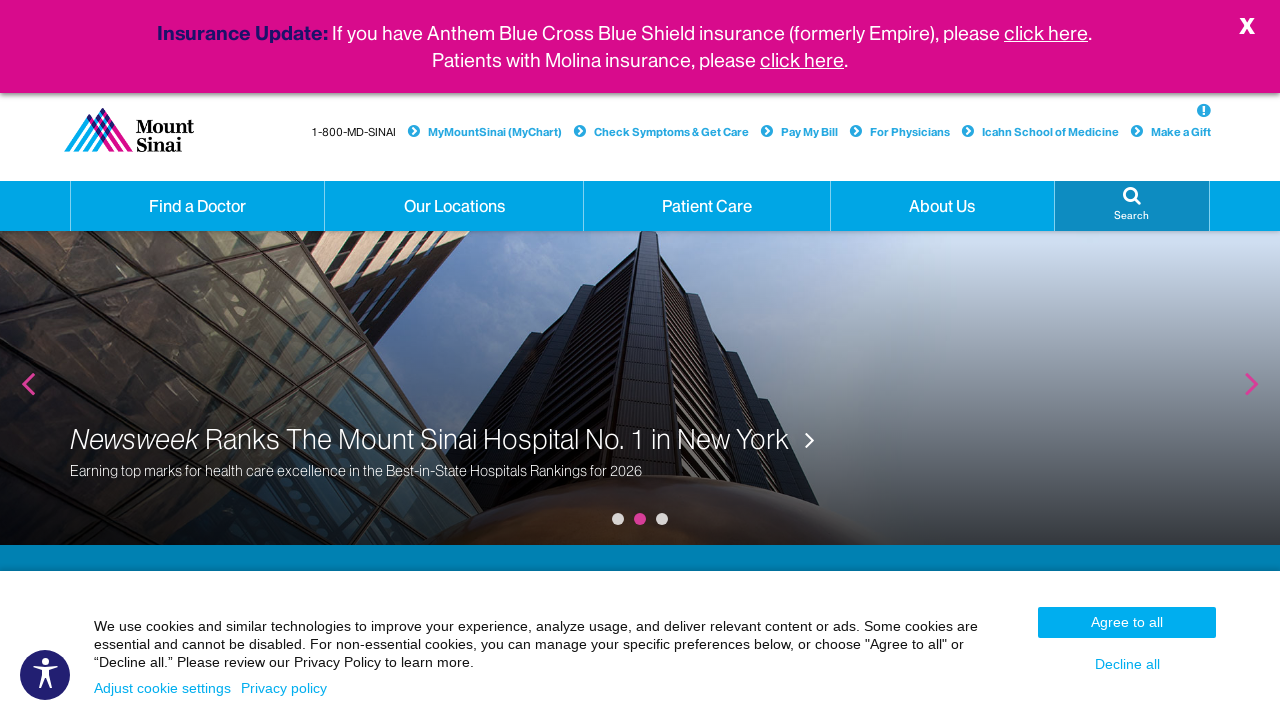

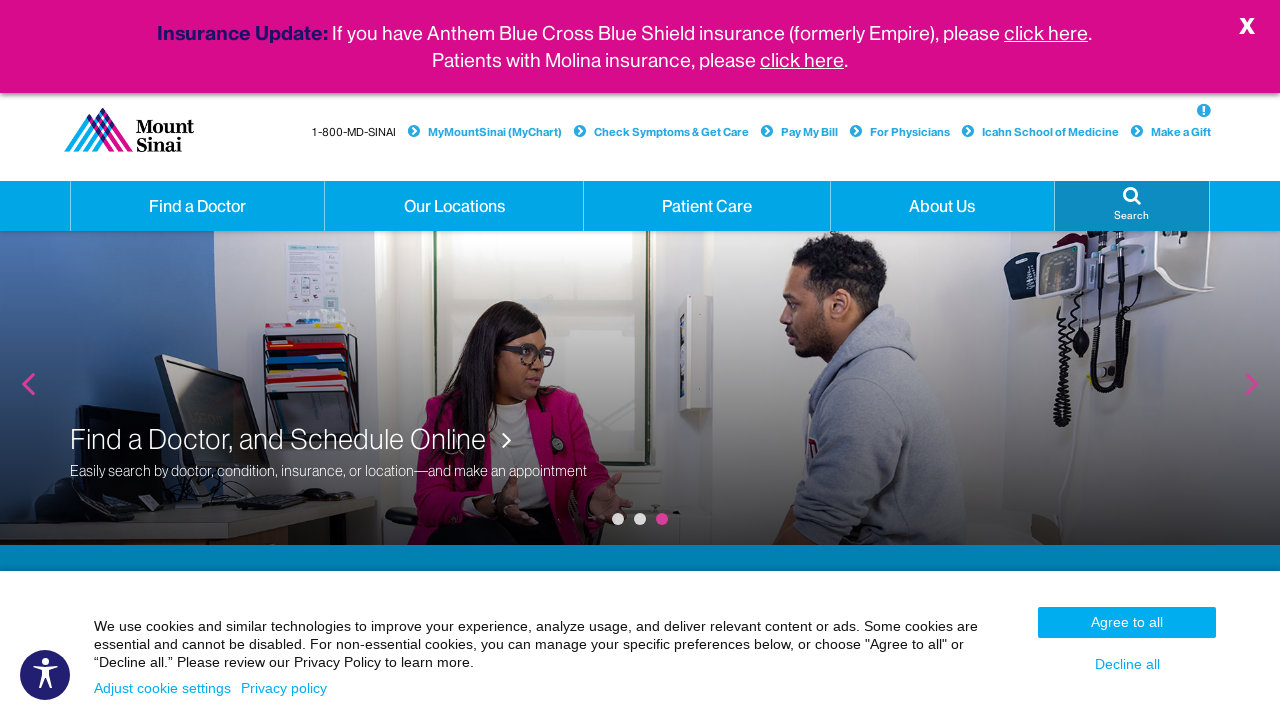